Navigates to the Map Slicer project page and waits for content to load

Starting URL: https://kripple.github.io/map-slicer

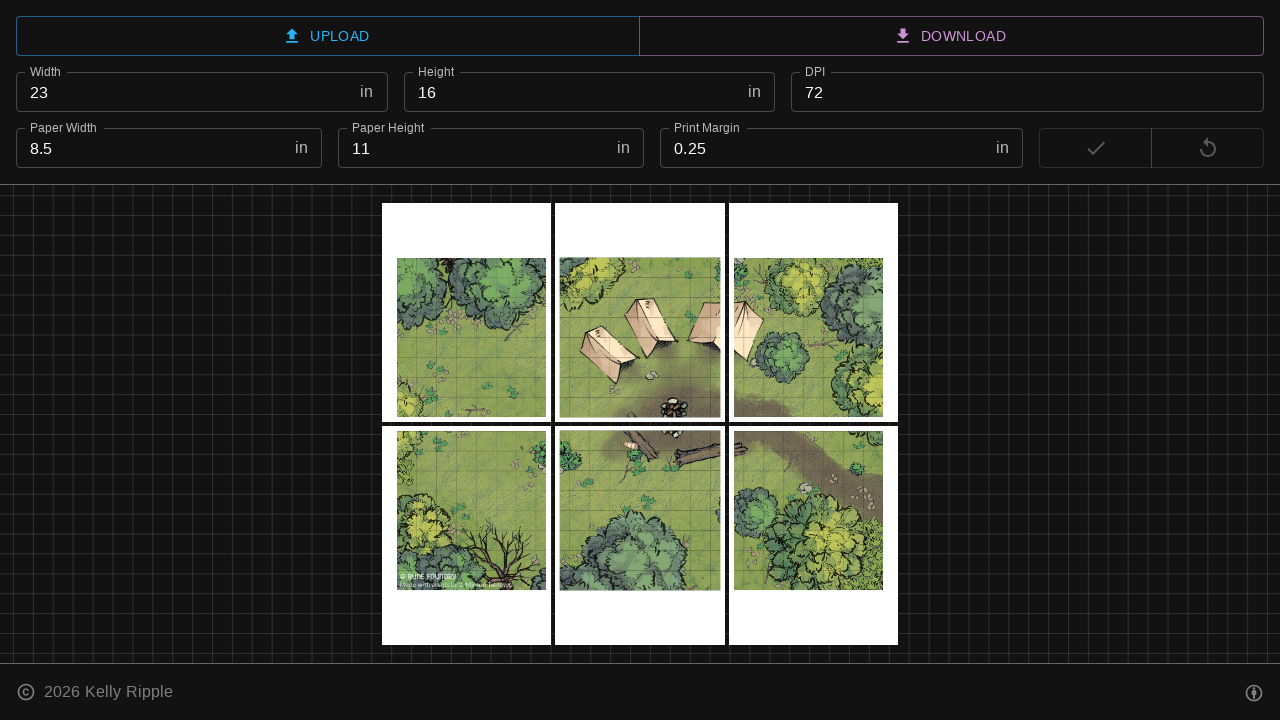

Set viewport size to 1440x1000 for consistent rendering
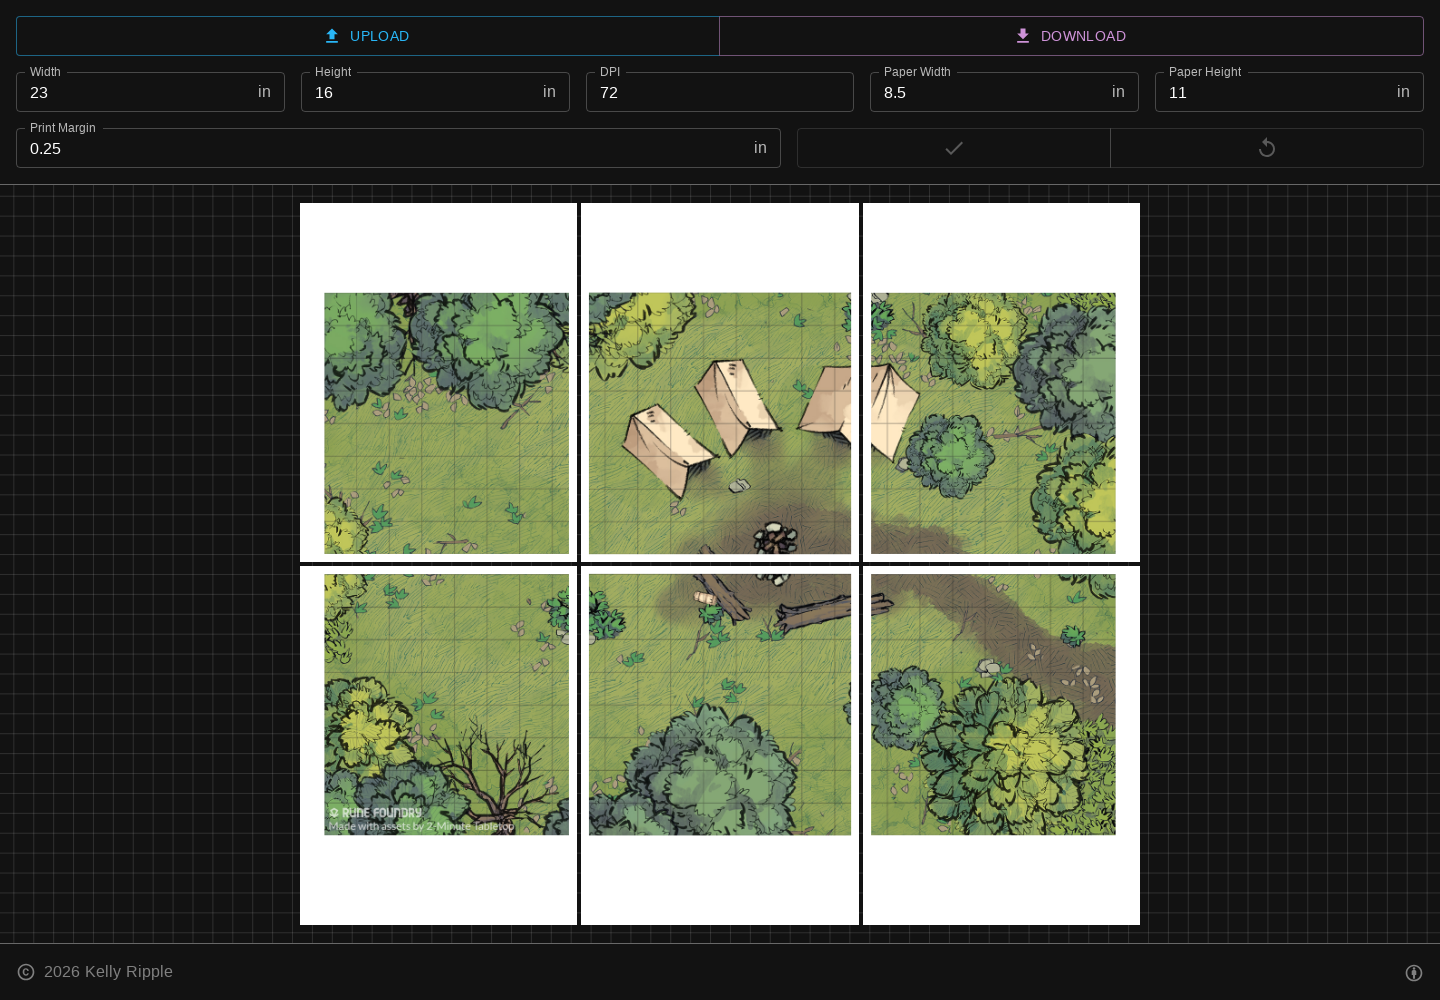

Waited for page content to load
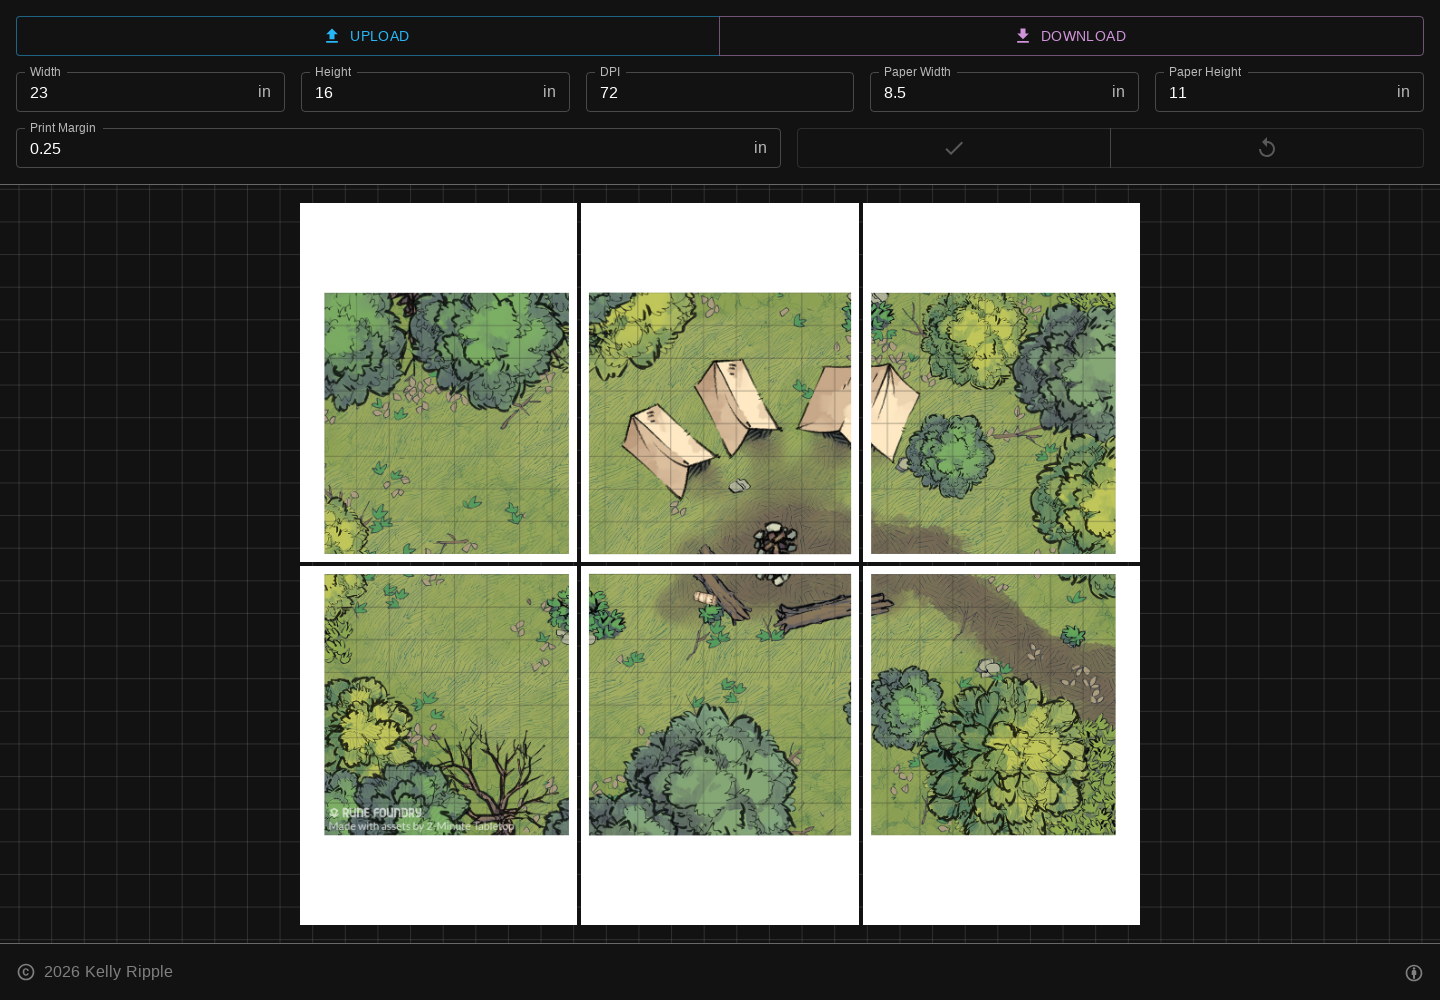

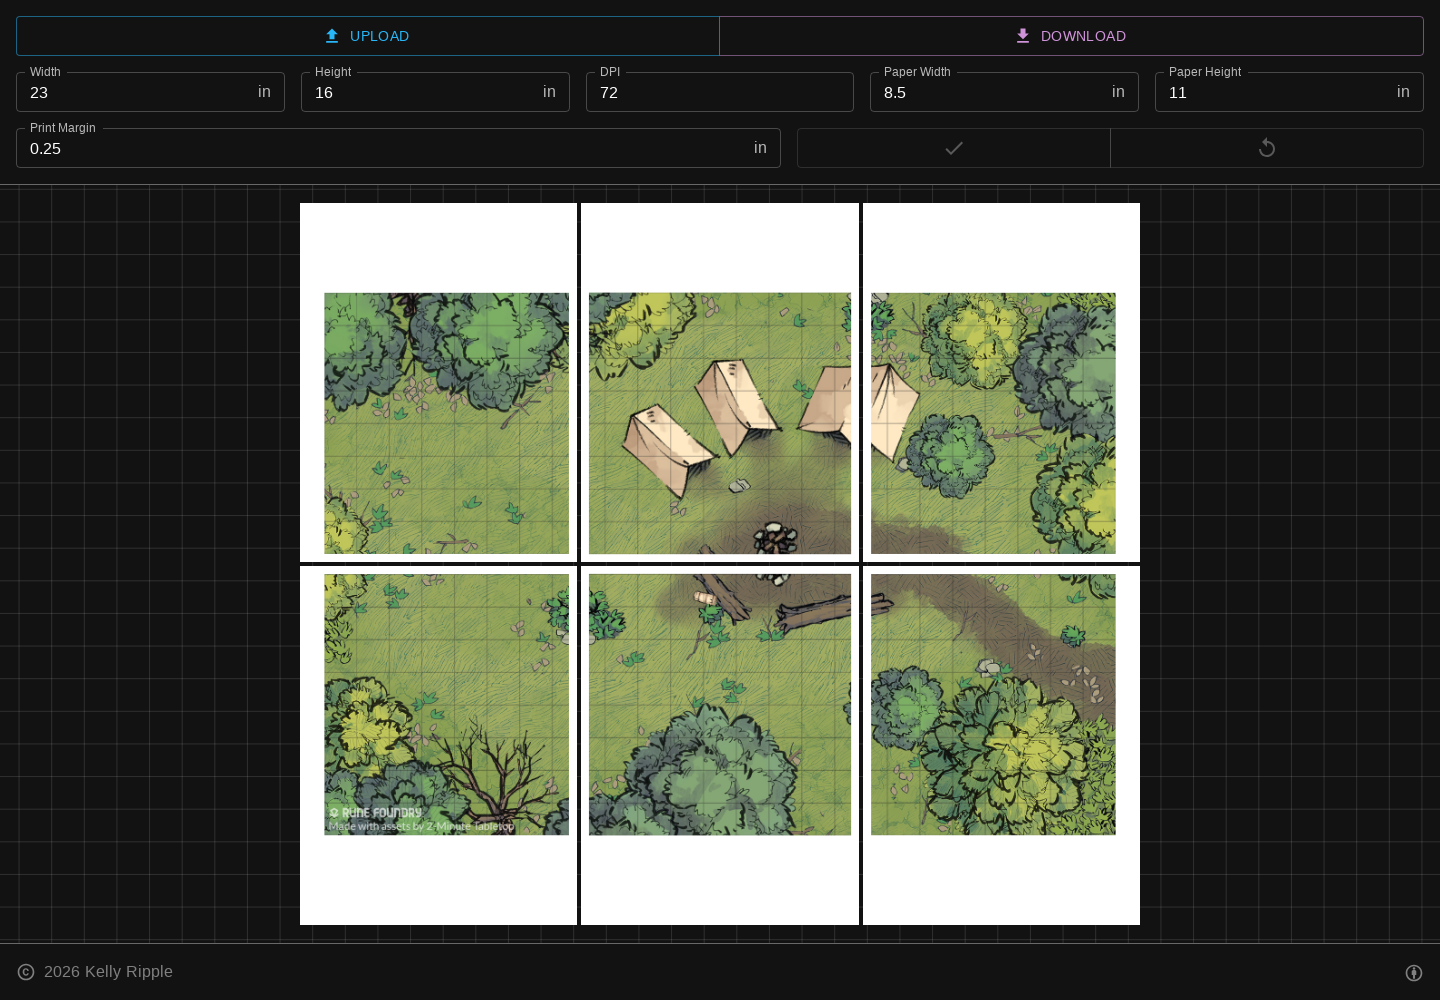